Tests product page functionality by navigating to the product page and adding multiple products to cart with different quantities using various click methods (double-click, triple-click, single click)

Starting URL: https://material.playwrightvn.com/

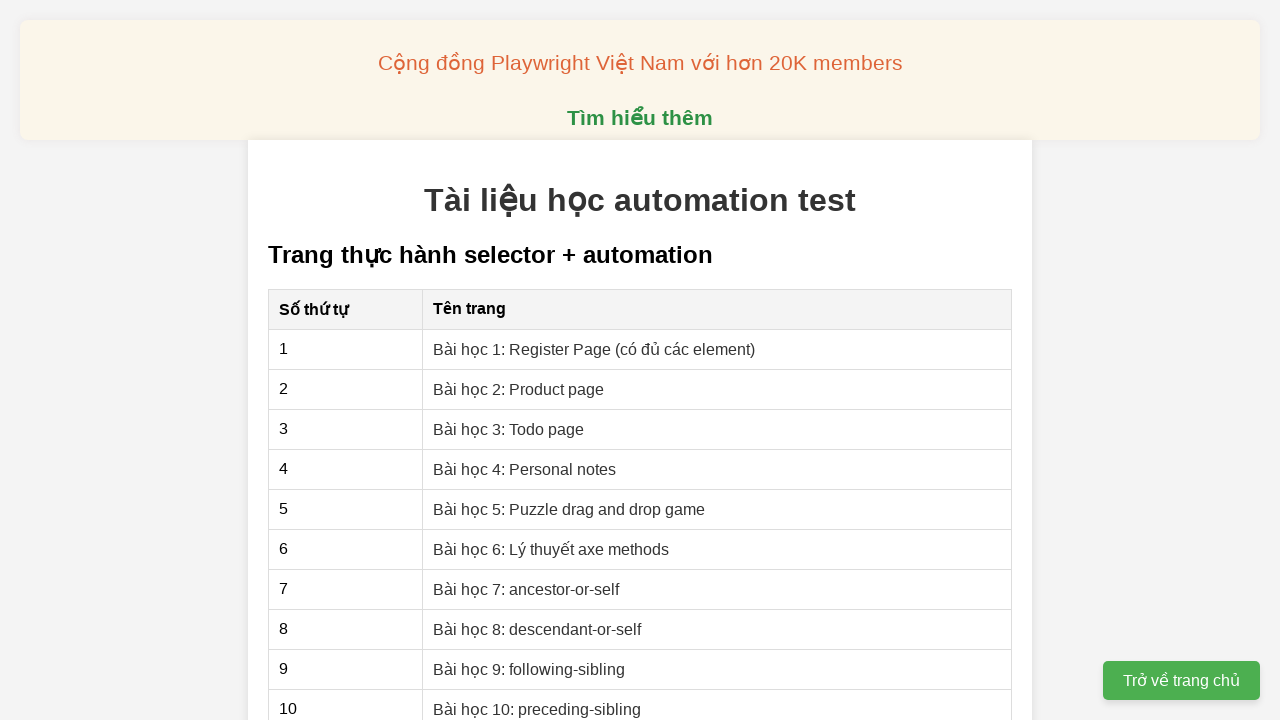

Clicked on Product Page link at (519, 389) on xpath=//a[@href='02-xpath-product-page.html']
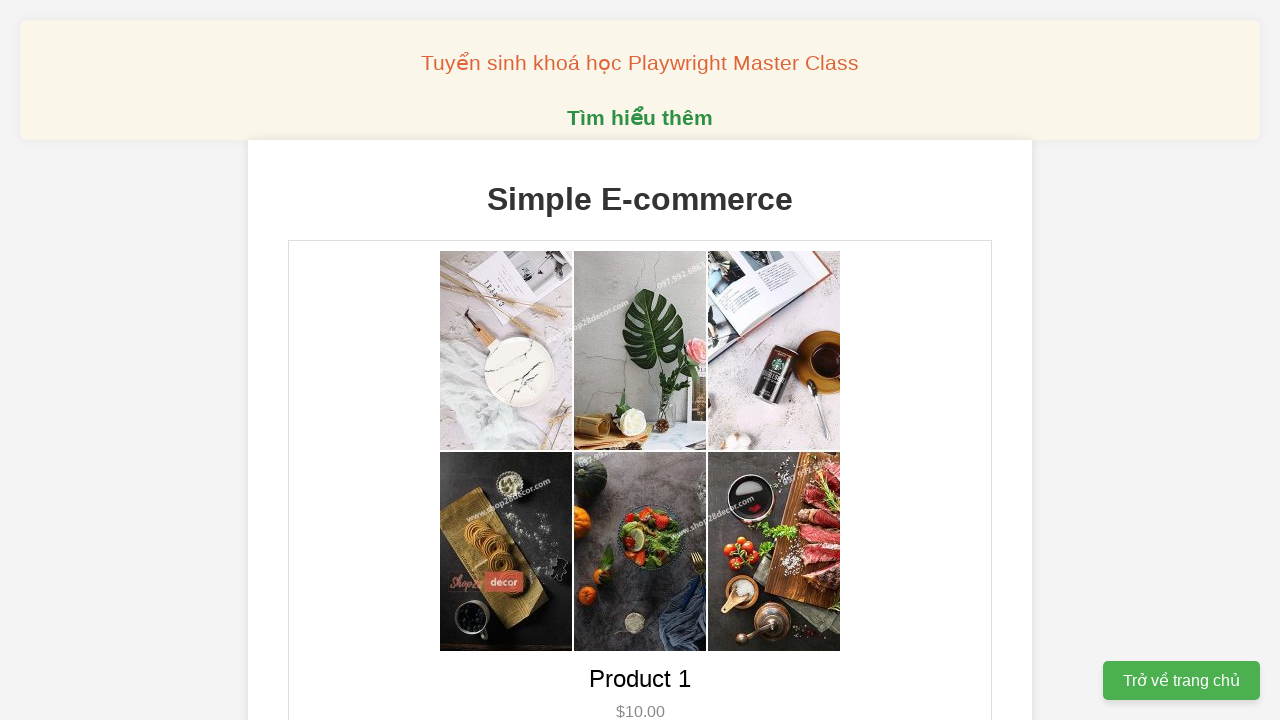

Waited 1000ms for page to load
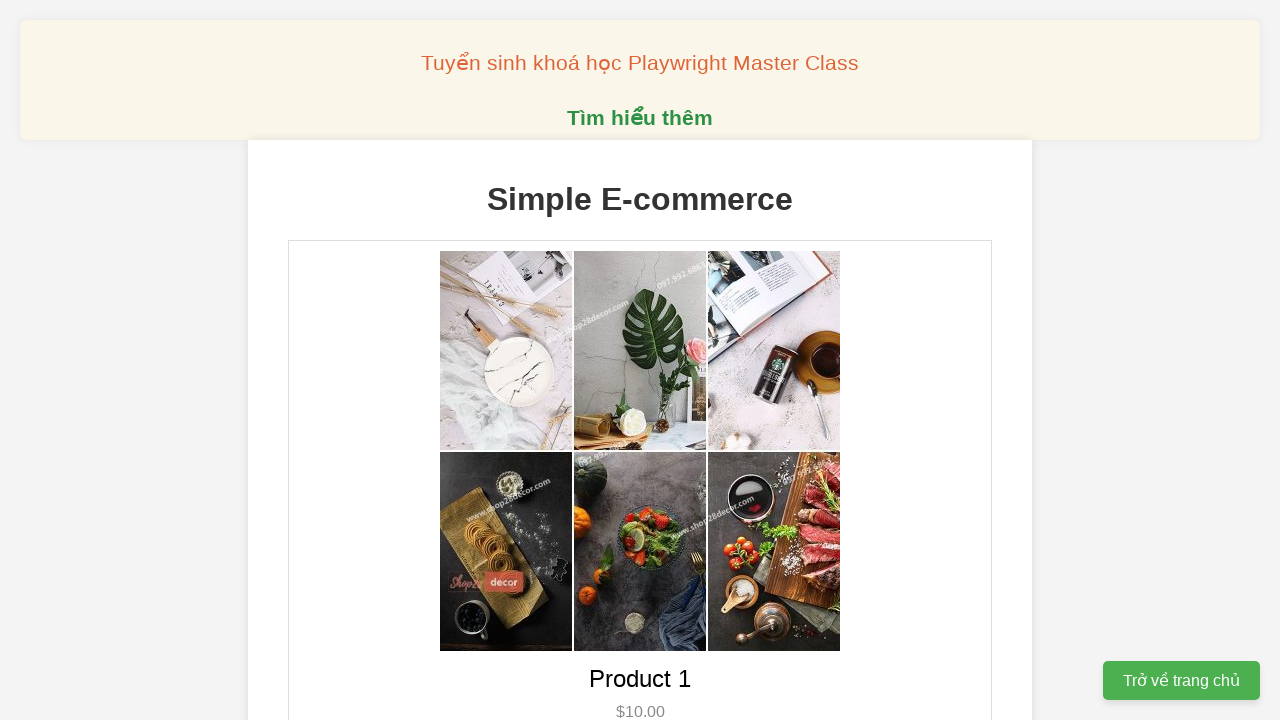

Double-clicked Product 1 button to add 2 items to cart at (640, 360) on xpath=//button[@data-product-id='1']
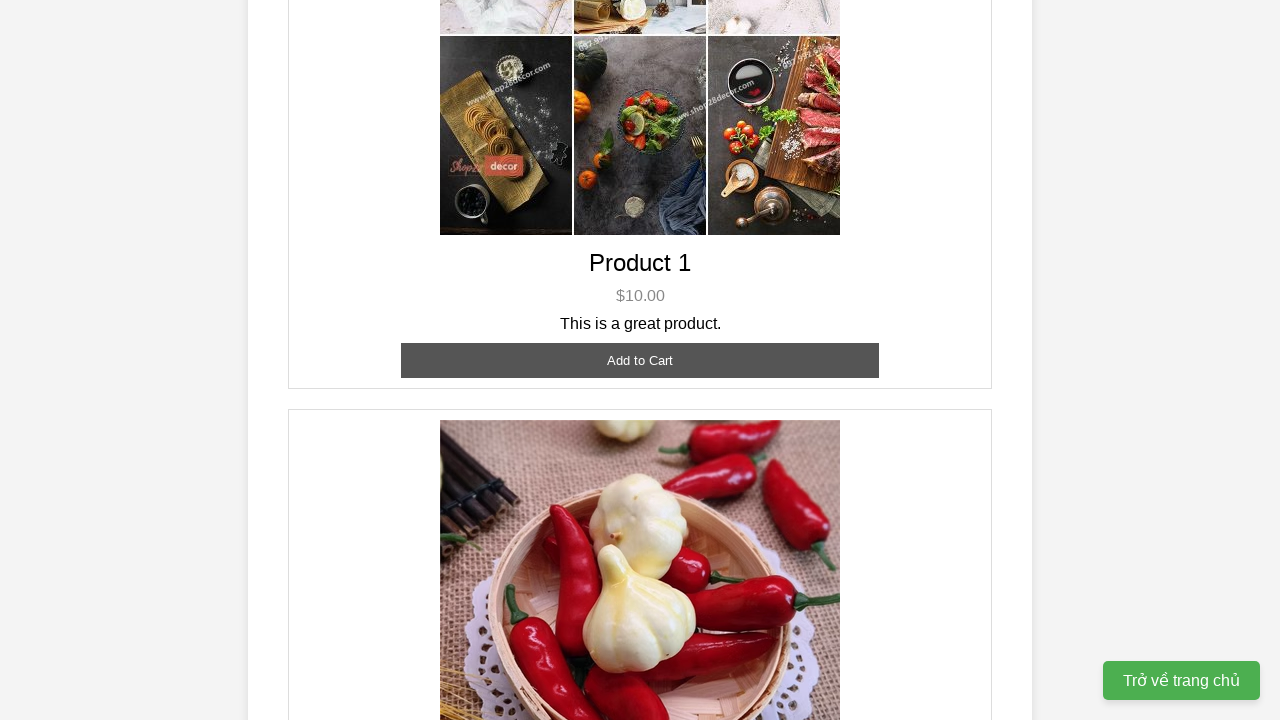

Waited 1000ms before adding Product 2
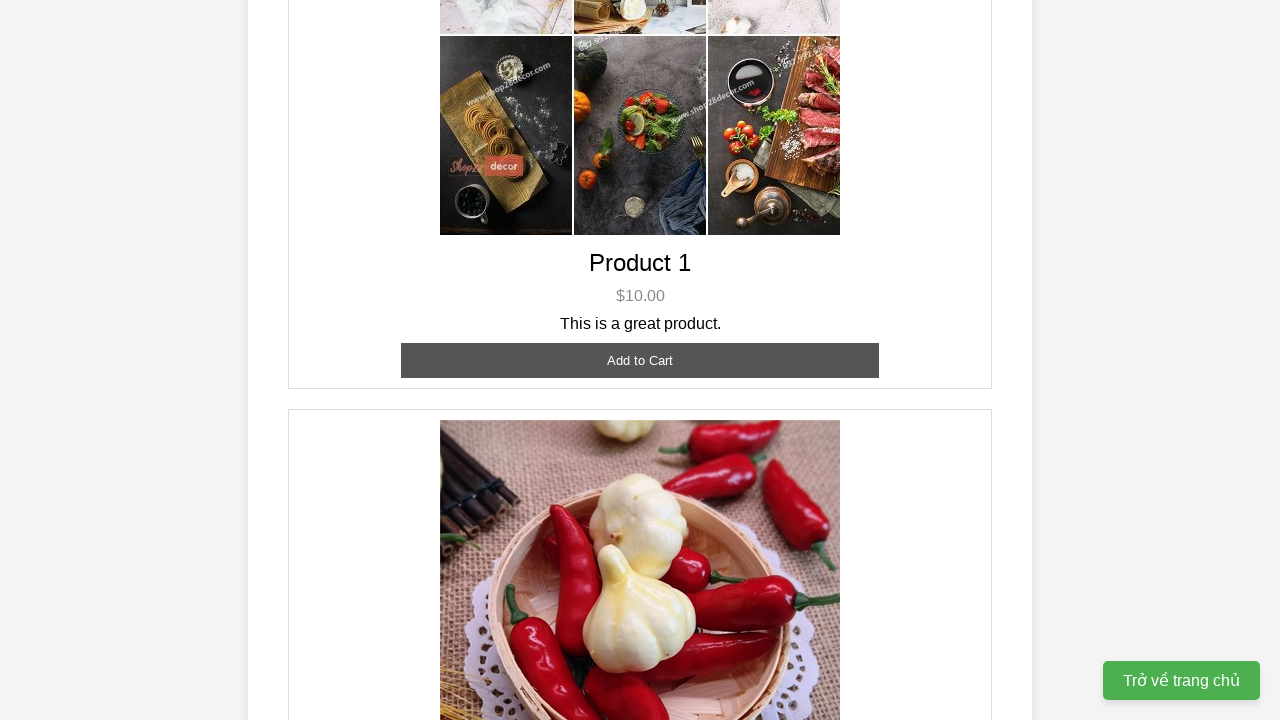

Triple-clicked Product 2 button to add 3 items to cart at (640, 360) on xpath=//button[@data-product-id='2']
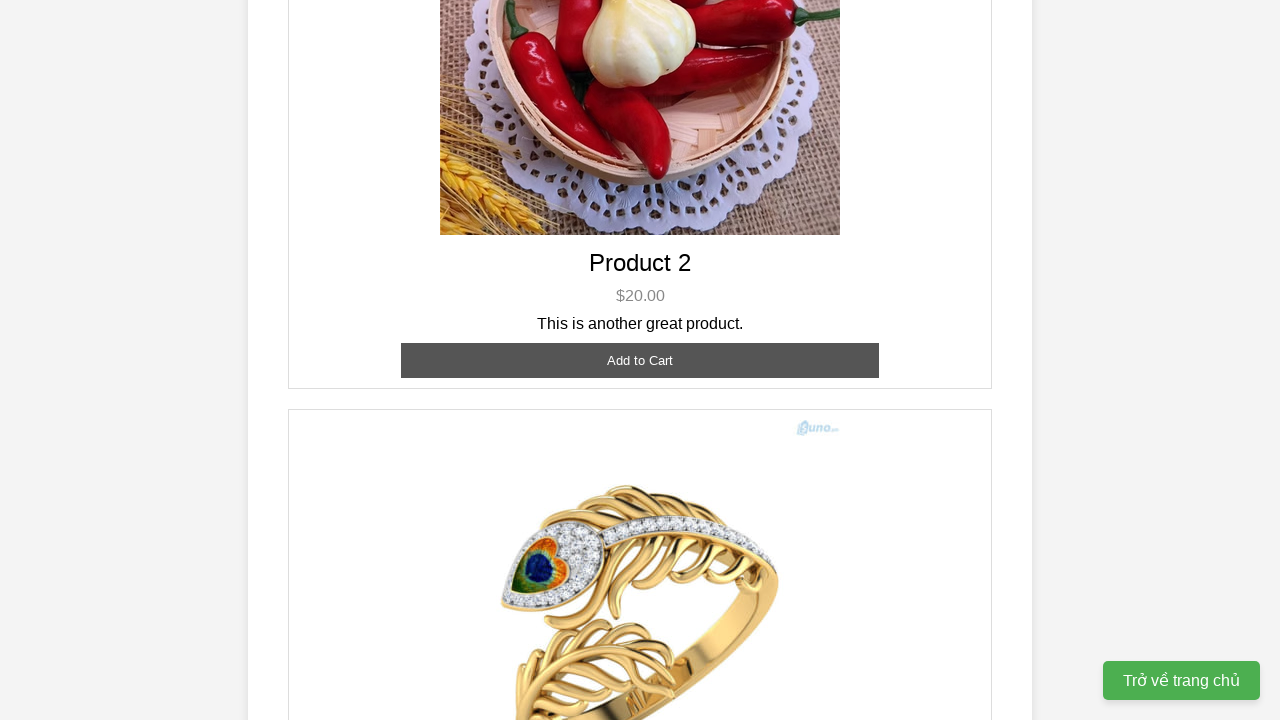

Waited 1000ms before adding Product 3
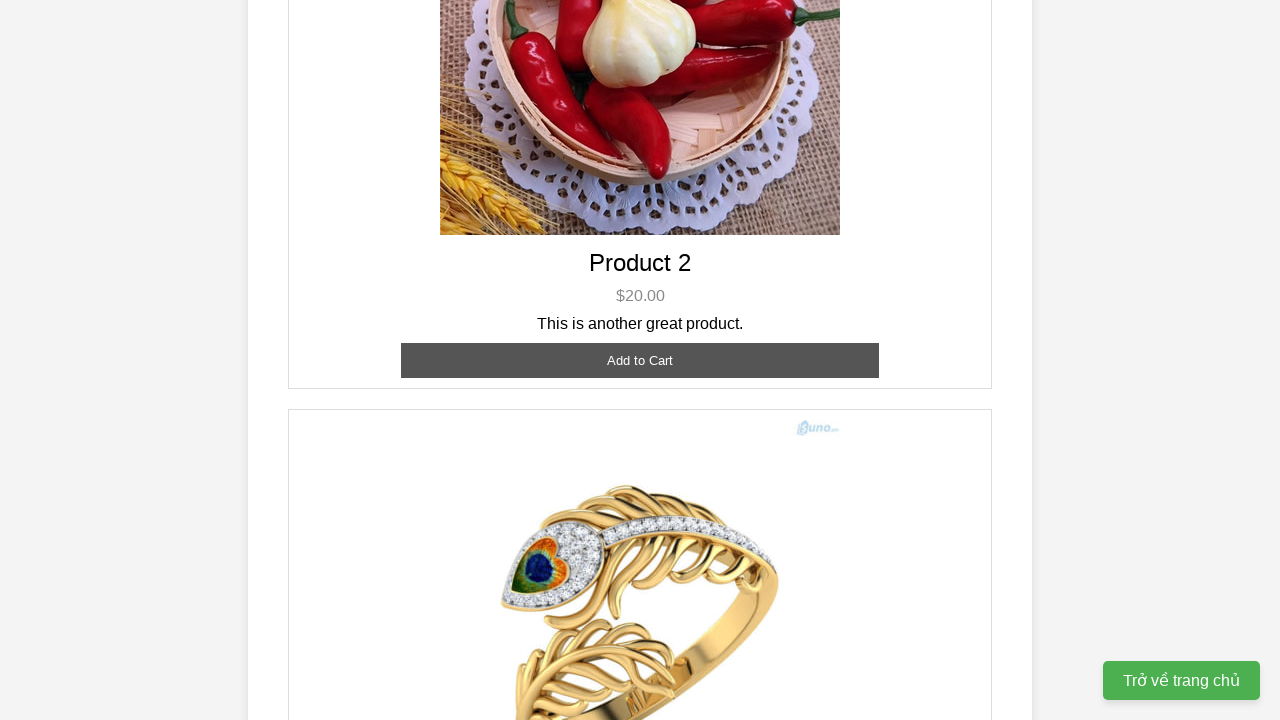

Single-clicked Product 3 button to add 1 item to cart at (640, 388) on xpath=//button[@data-product-id='3']
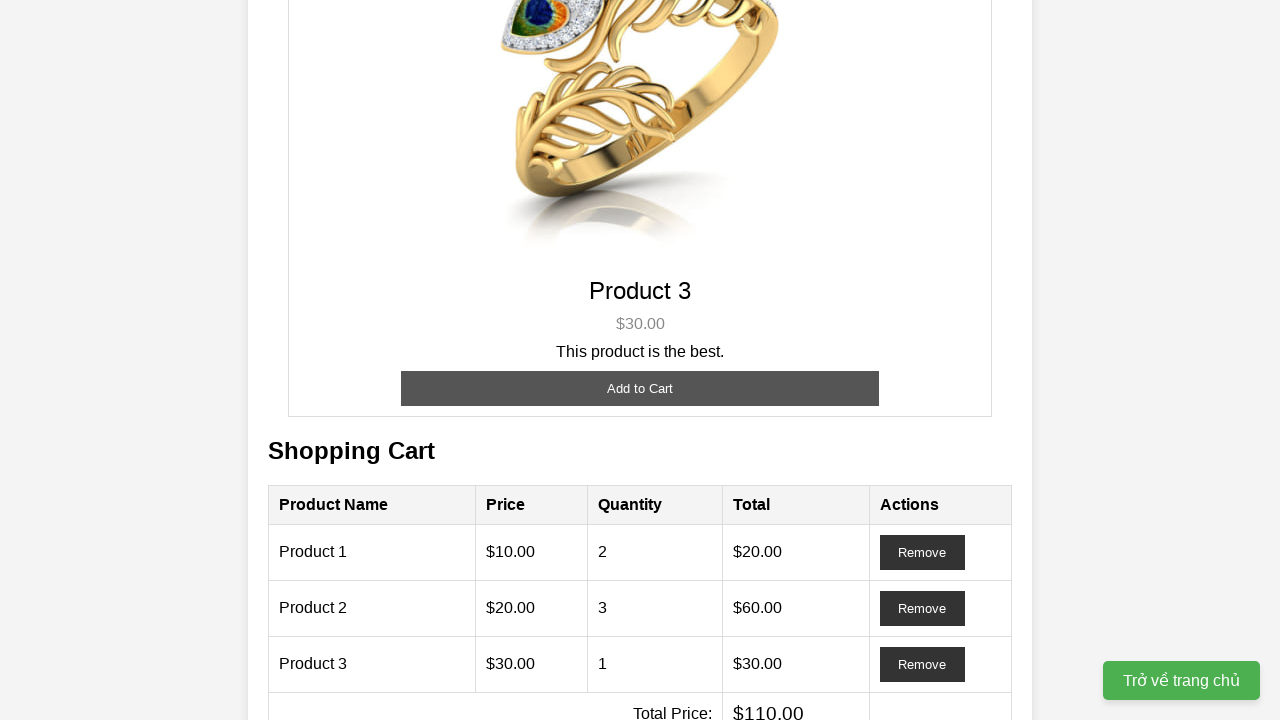

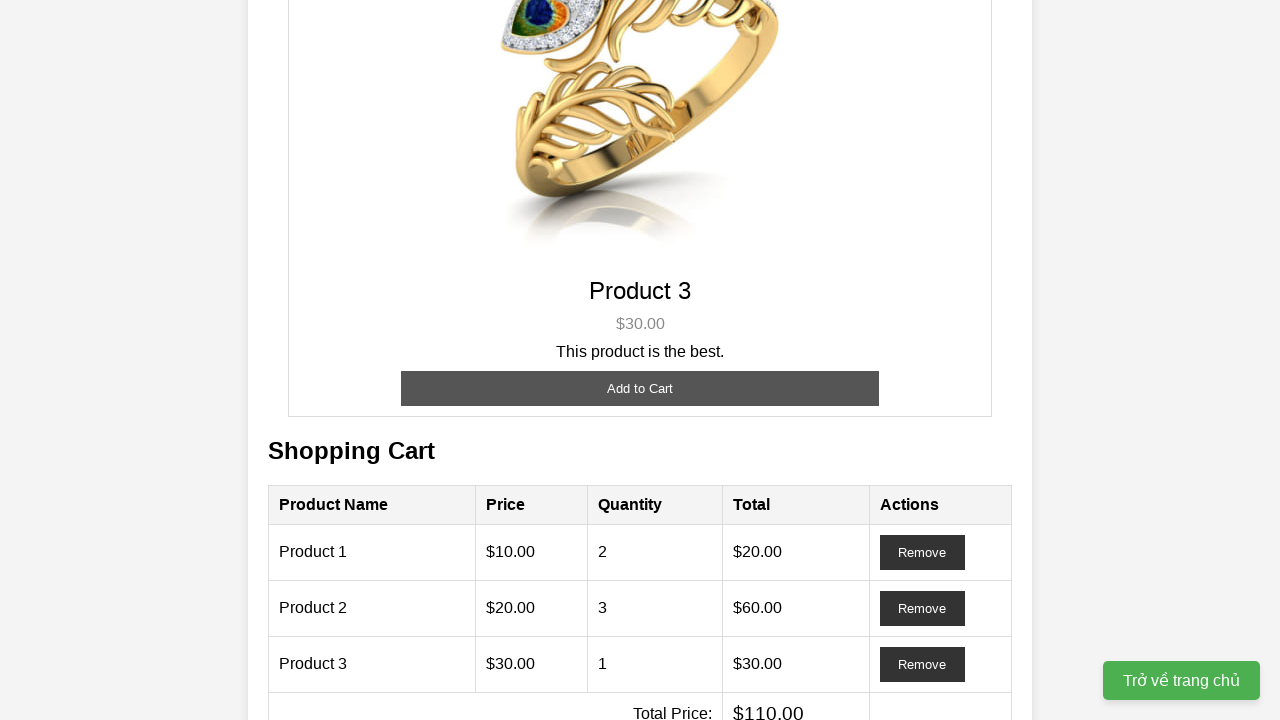